Tests adding a new record to a web table by filling out a form with user information including name, email, age, salary, and department

Starting URL: https://demoqa.com/webtables

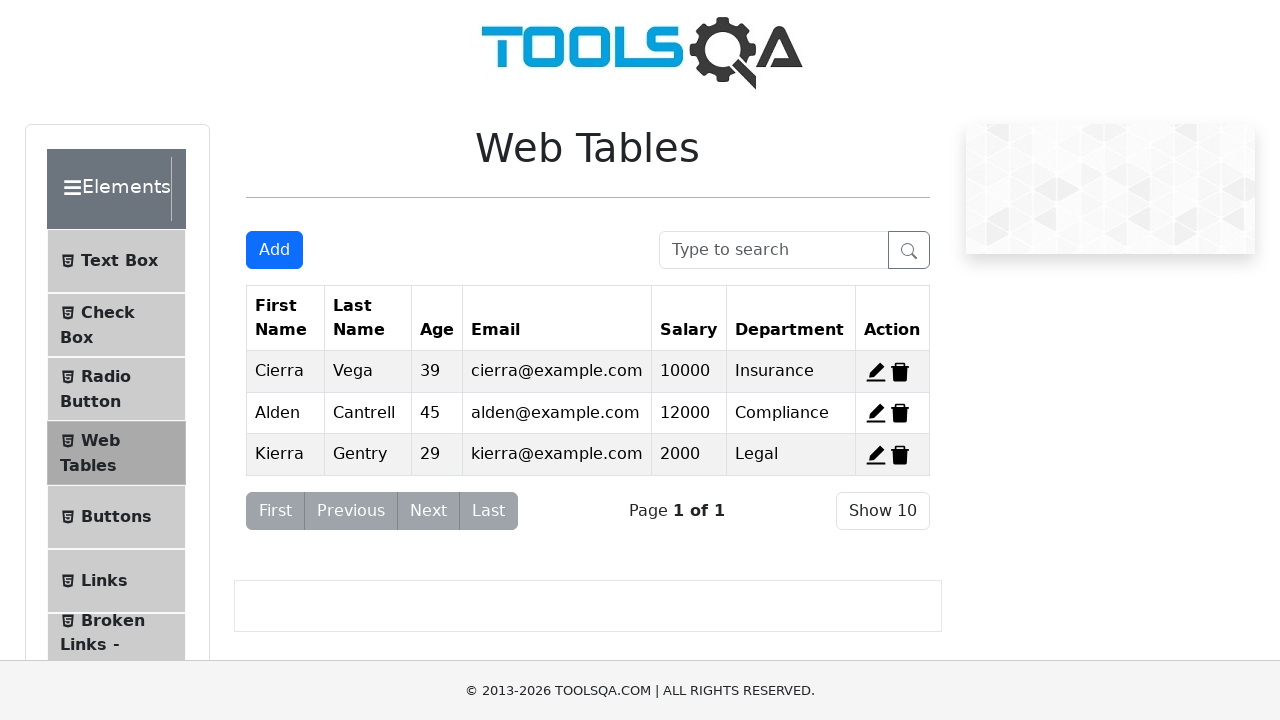

Clicked 'Add' button to open the form at (274, 250) on #addNewRecordButton
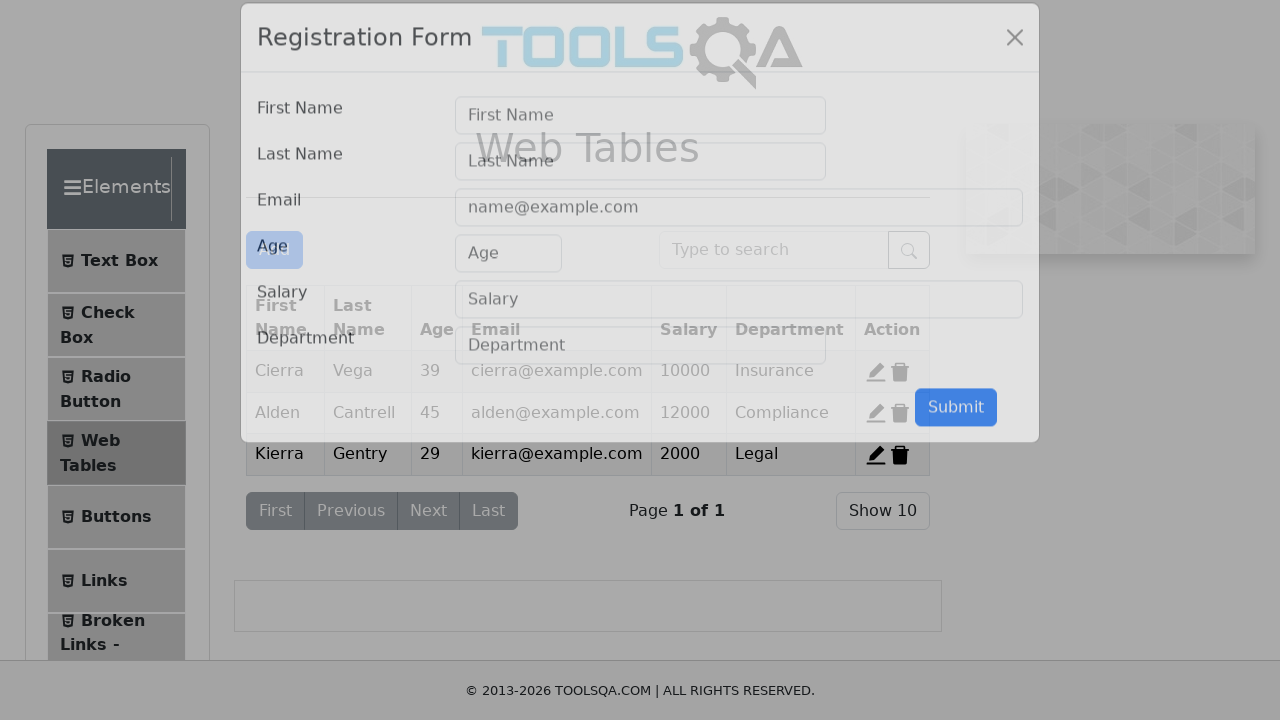

Filled first name field with 'Diar' on #firstName
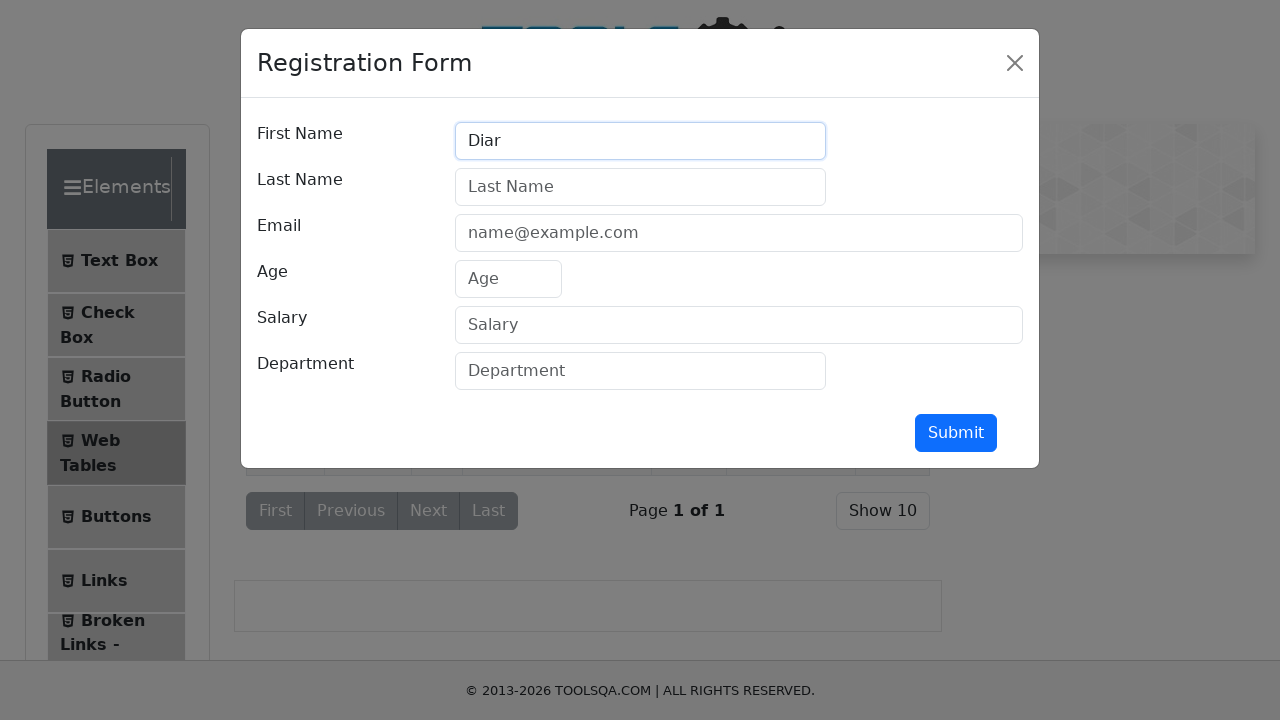

Filled last name field with 'Ardiansyah' on #lastName
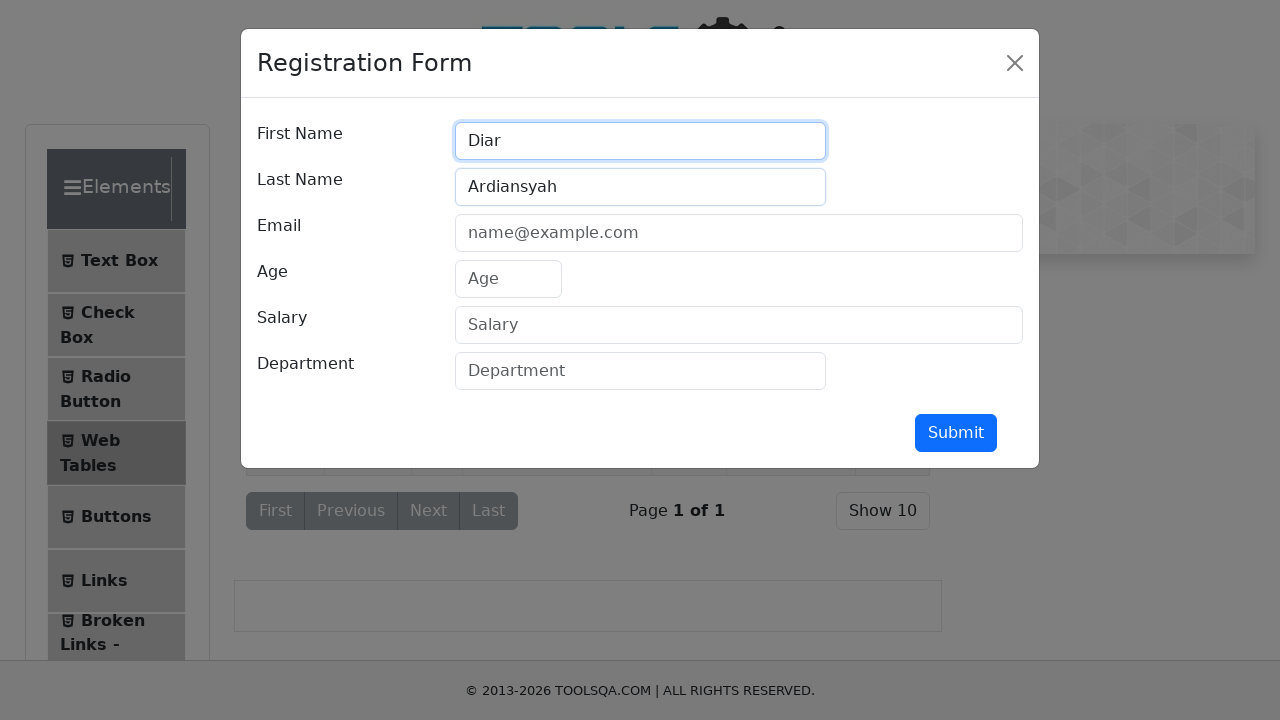

Filled email field with 'diar11@gmail.com' on #userEmail
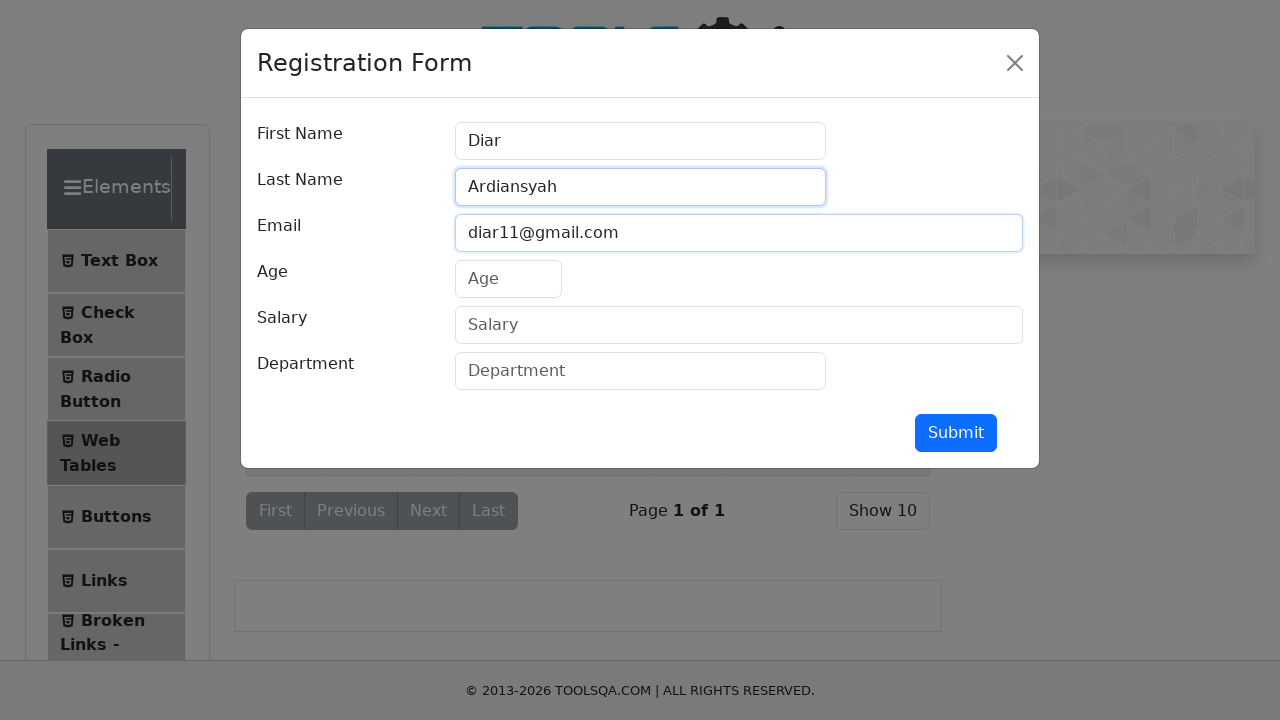

Filled age field with '20' on #age
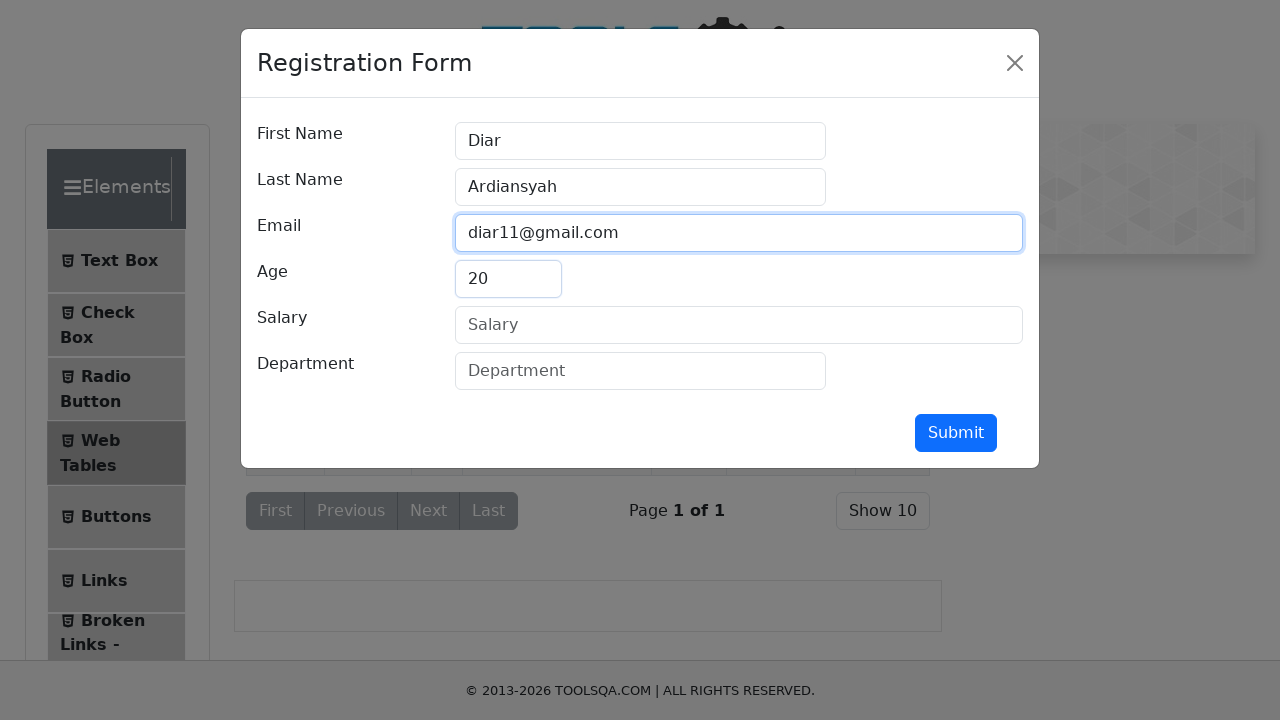

Filled salary field with '700000' on #salary
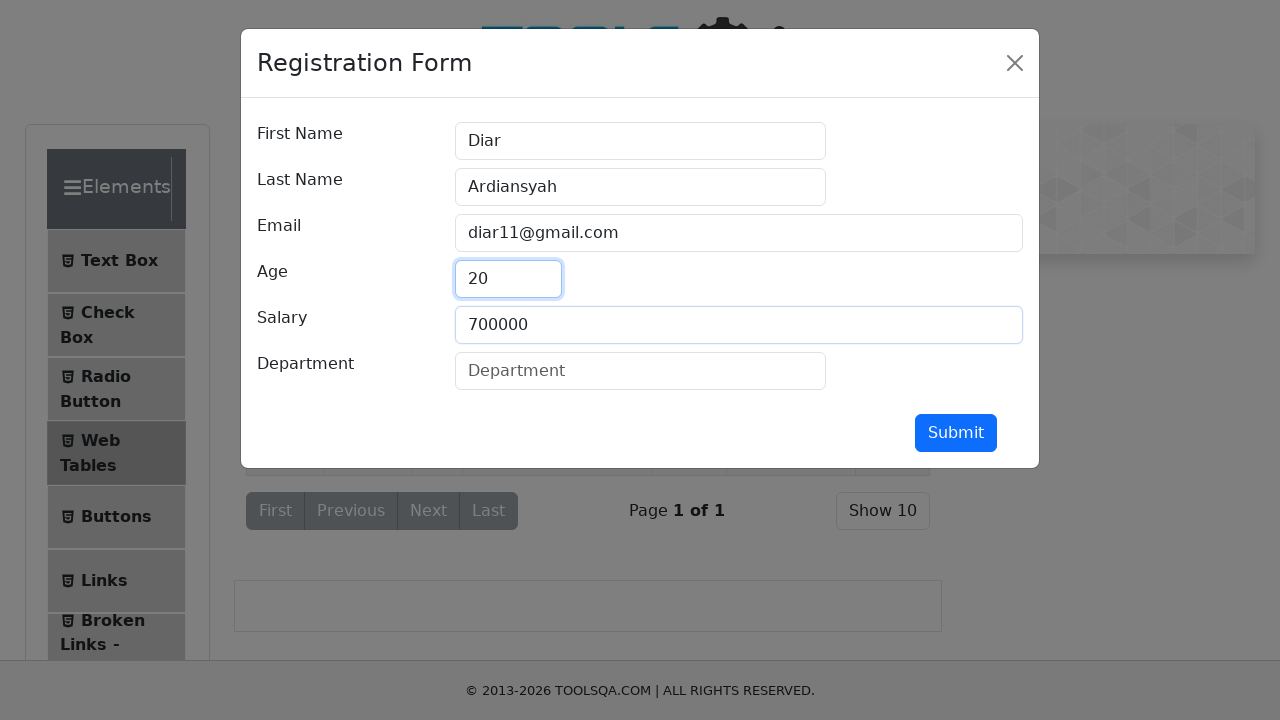

Filled department field with 'QA' on #department
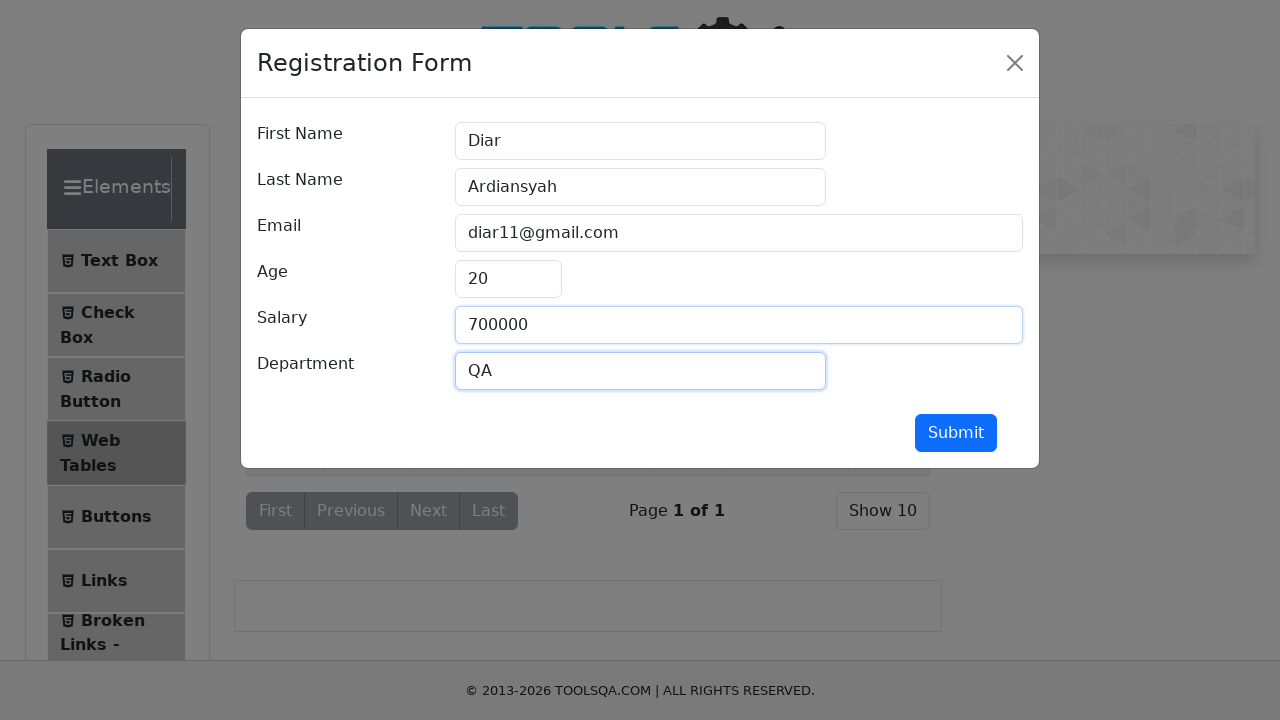

Clicked submit button to add the new record at (956, 433) on #submit
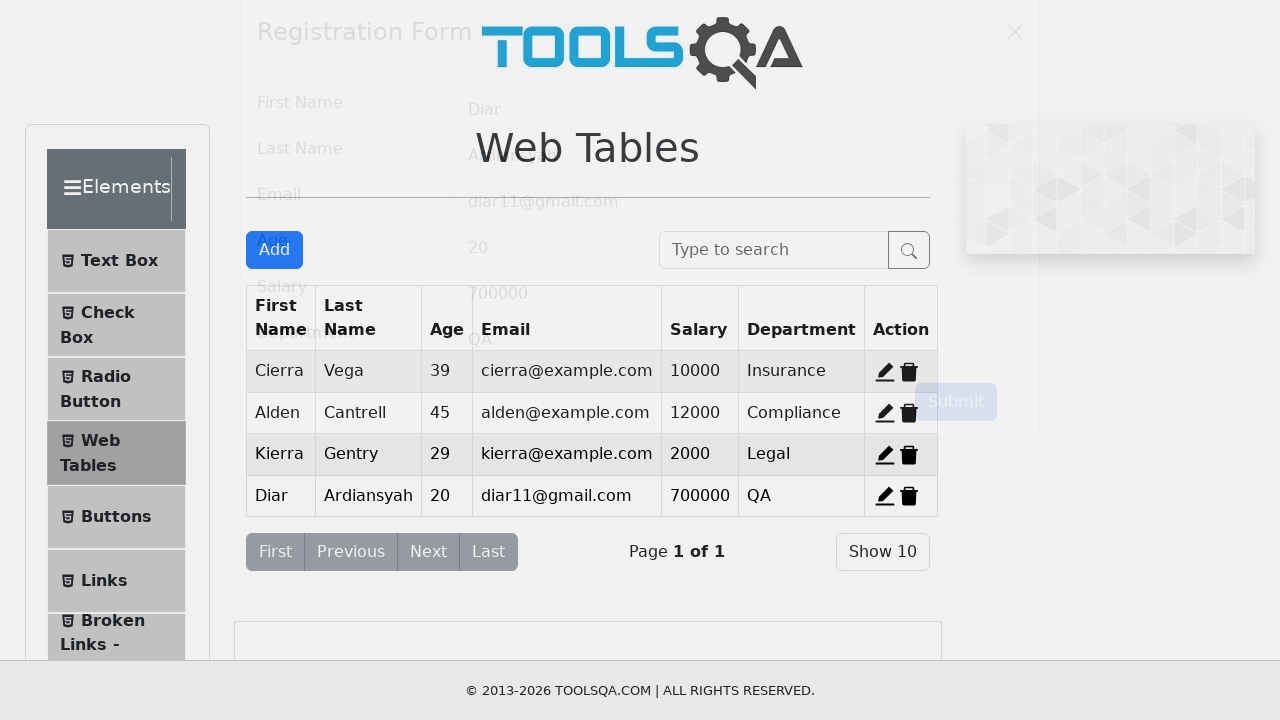

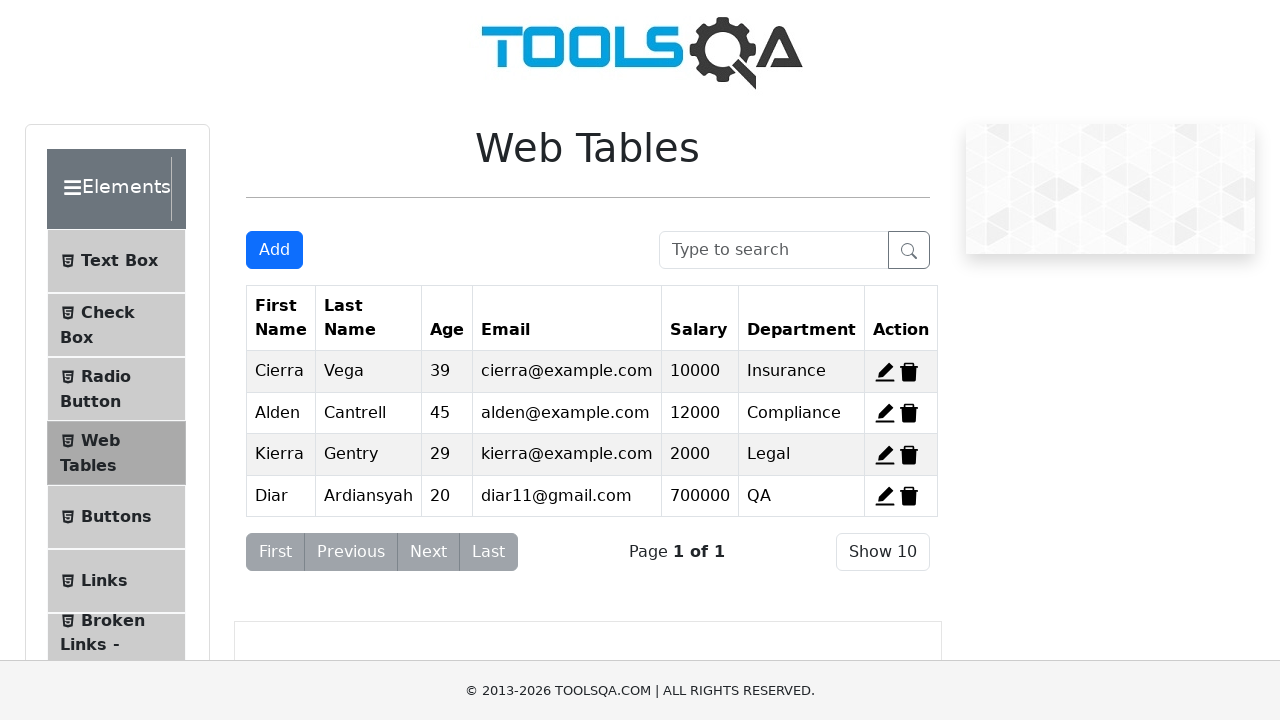